Navigates to the Shifting Content page, clicks on Example 1: Menu Element, and verifies menu elements are displayed

Starting URL: https://the-internet.herokuapp.com/

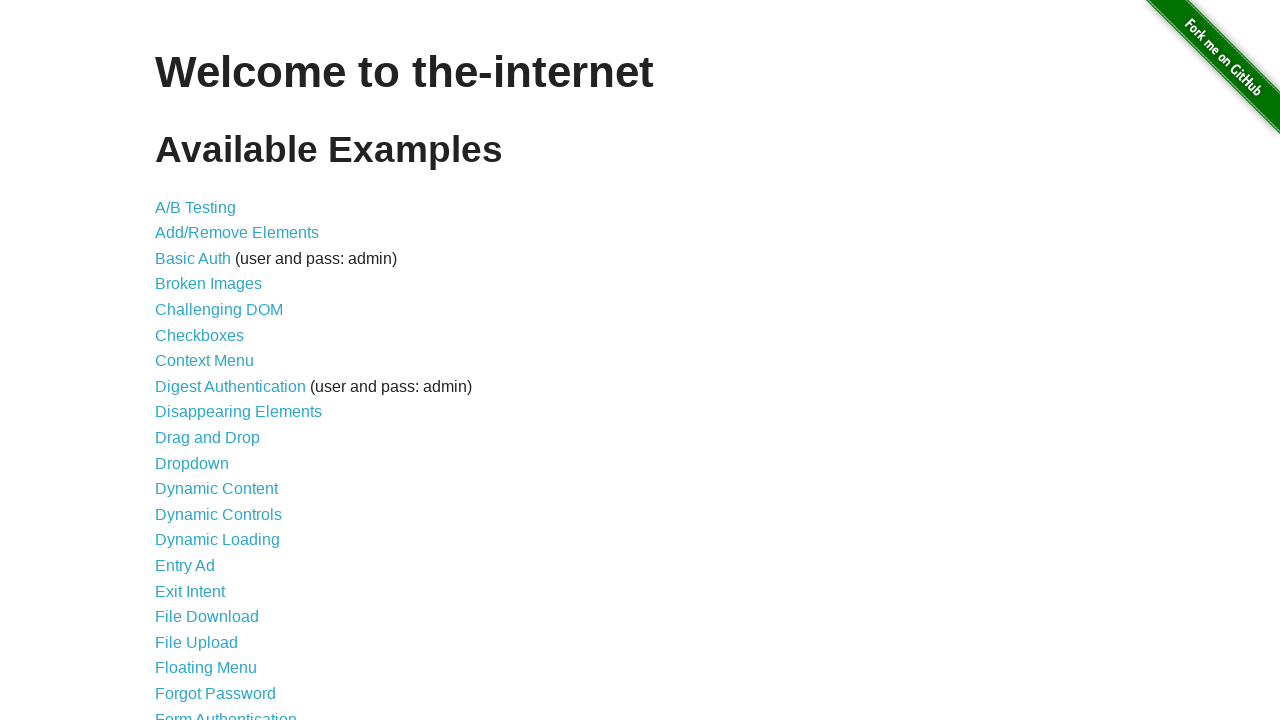

Clicked on 'Shifting Content' link at (212, 523) on text=Shifting Content
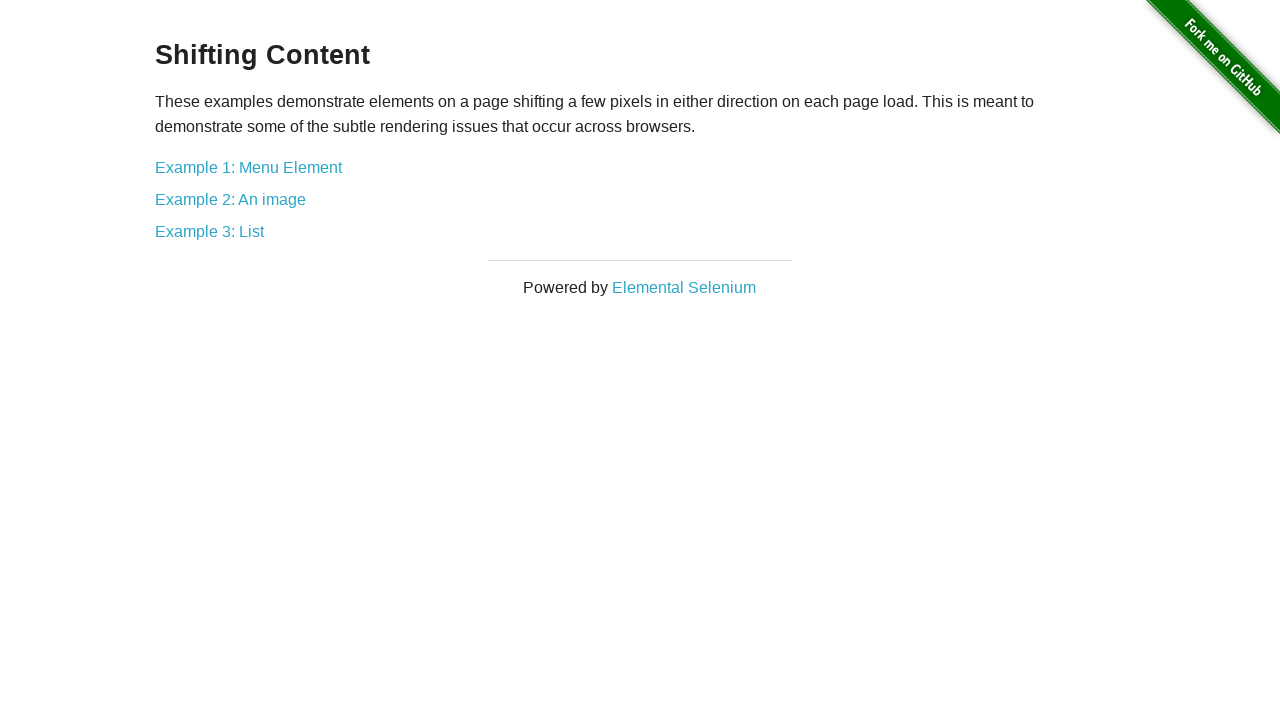

Clicked on 'Example 1: Menu Element' link at (248, 167) on text=Example 1: Menu Element
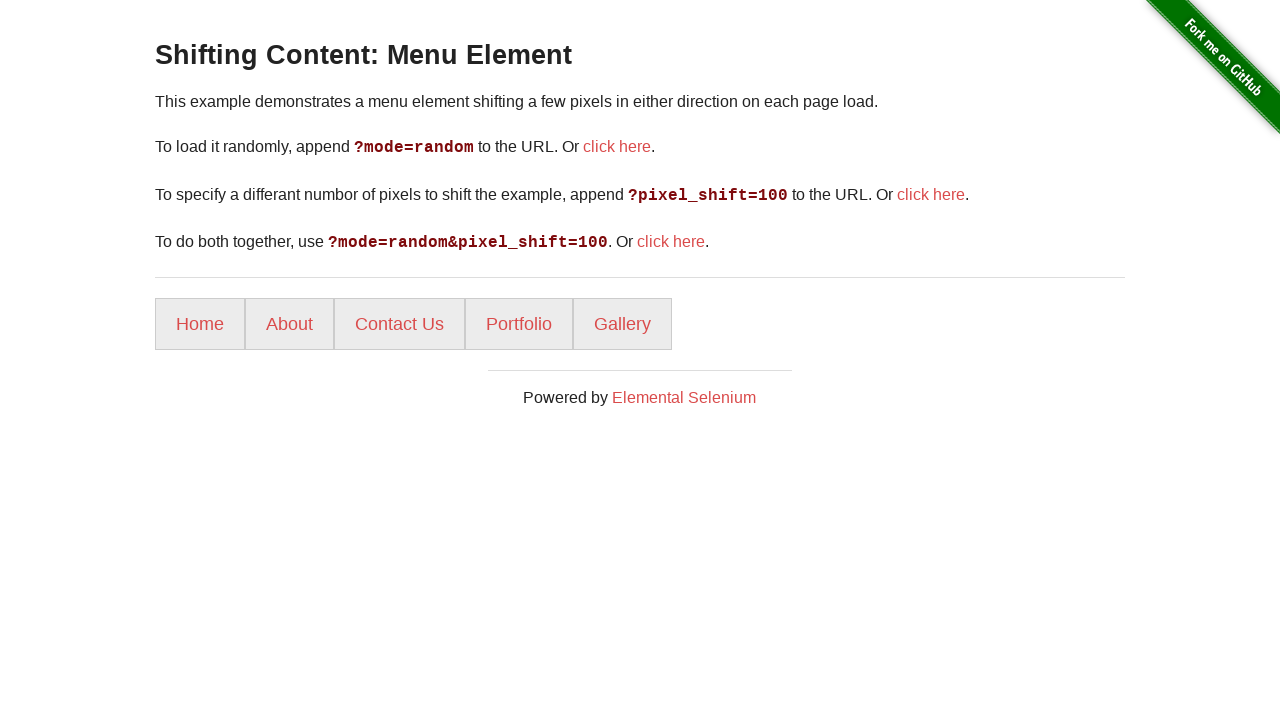

Menu elements loaded and verified as visible
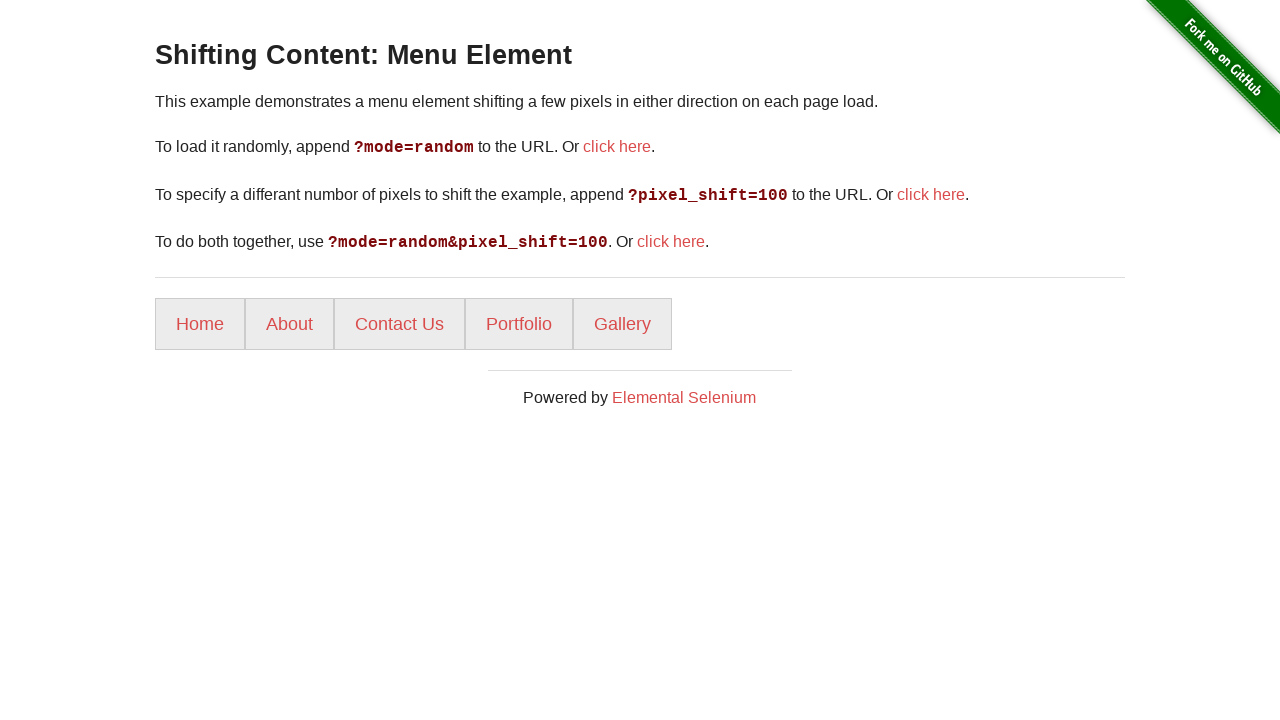

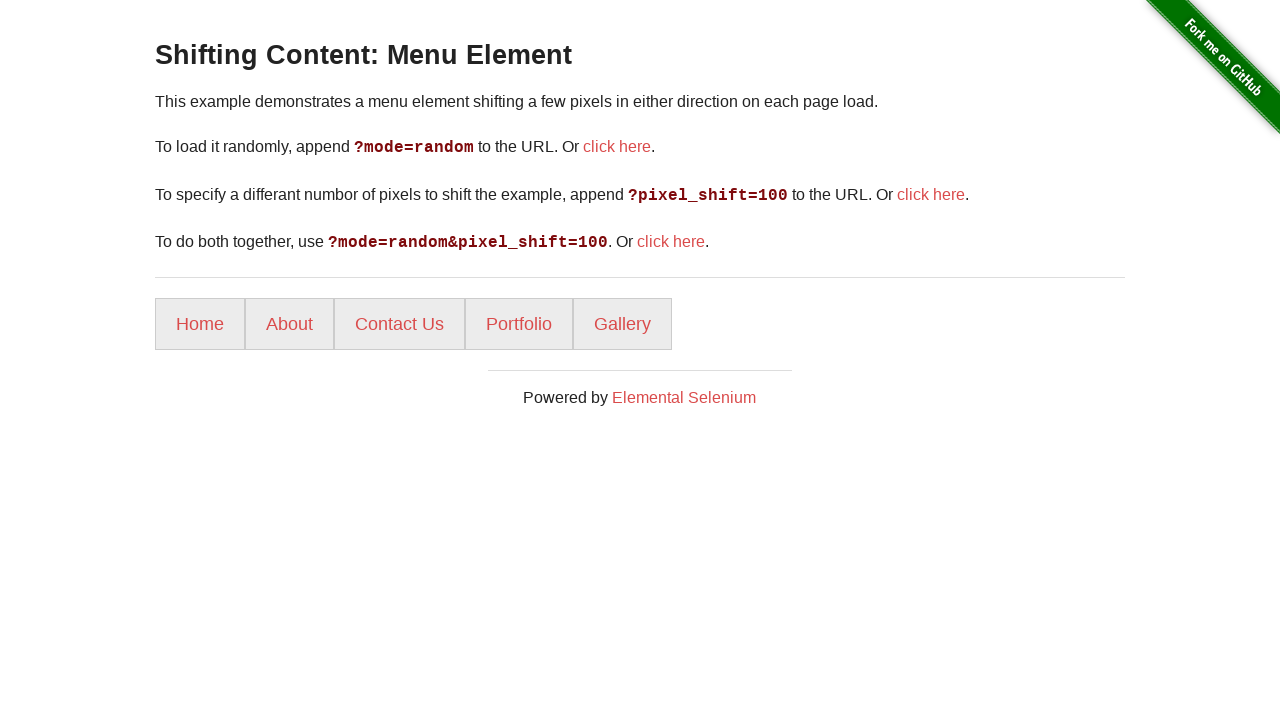